Tests the search functionality by navigating to the search page, entering "python" as a search term, and verifying that all returned results contain "python" in the language name.

Starting URL: https://www.99-bottles-of-beer.net/

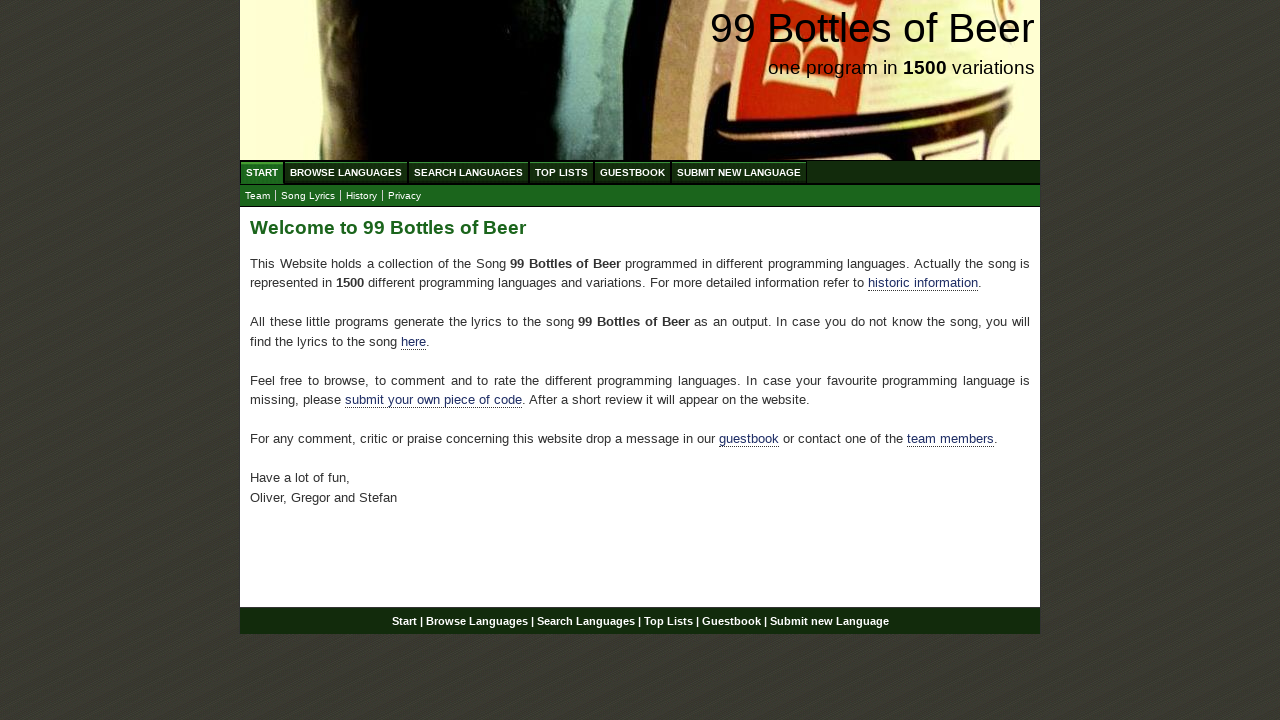

Clicked on Search Languages menu at (468, 172) on xpath=//ul[@id='menu']/li/a[@href='/search.html']
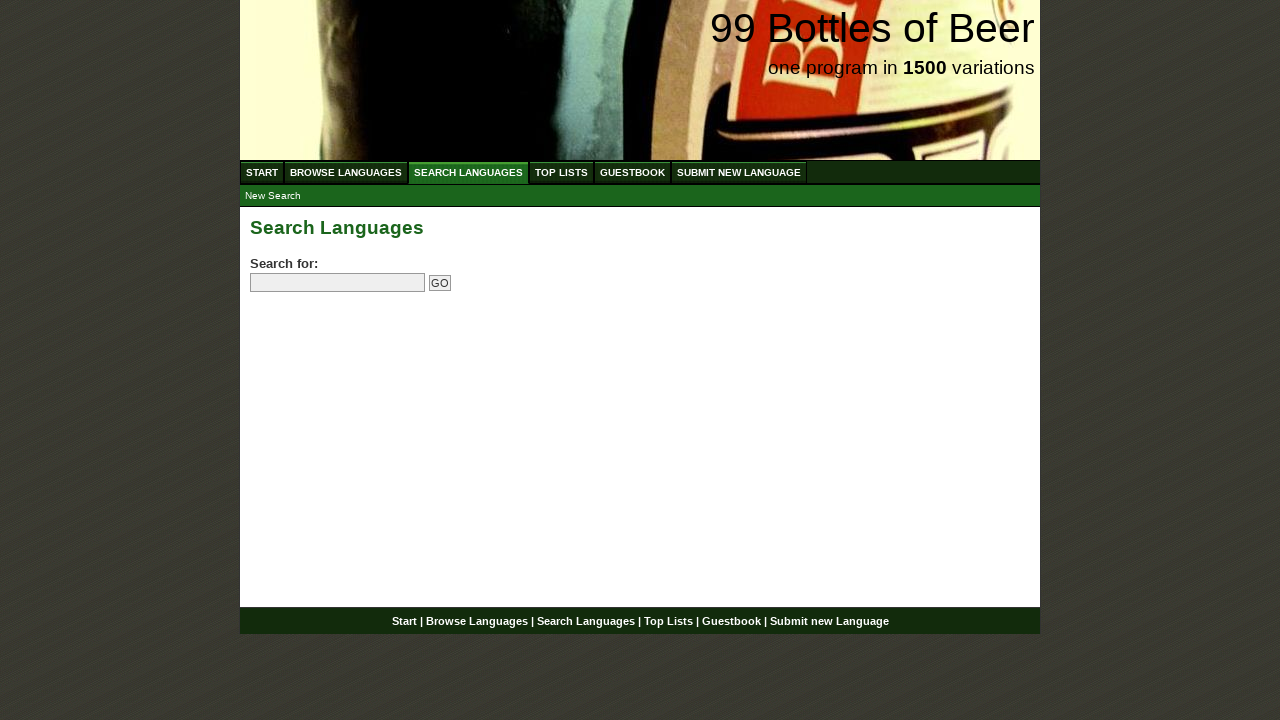

Clicked on search field at (338, 283) on input[name='search']
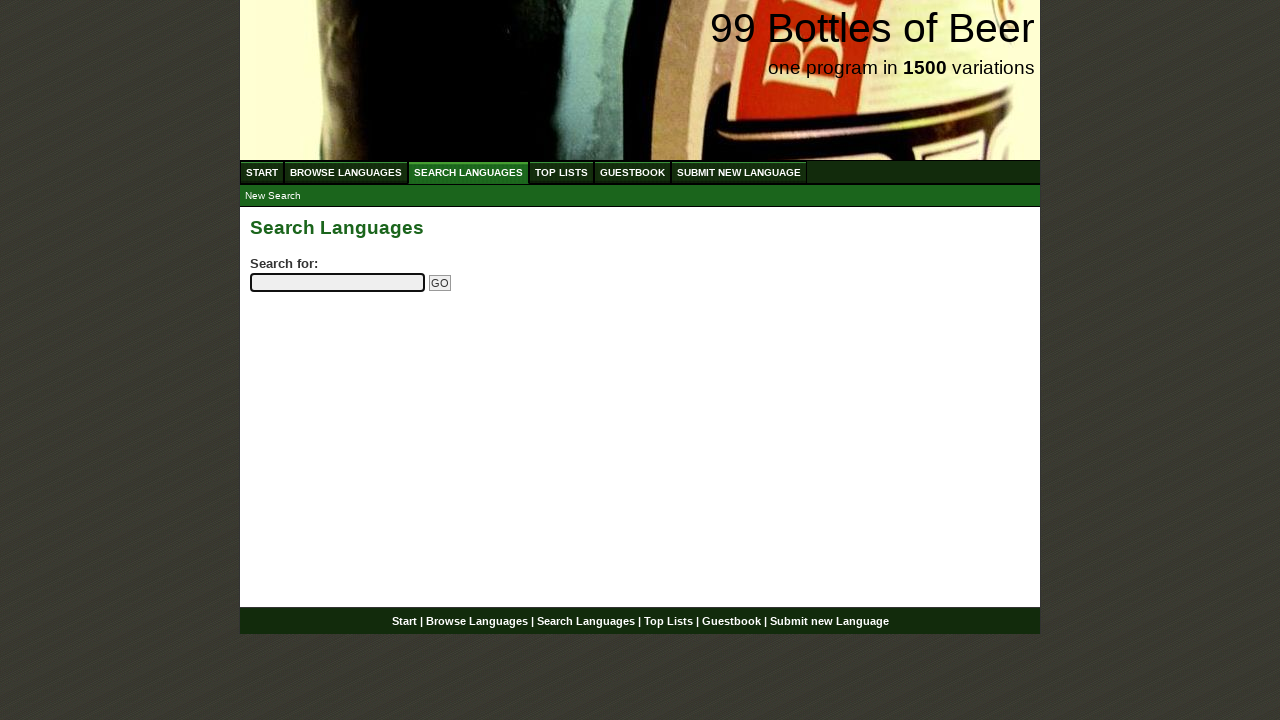

Entered 'python' as search term on input[name='search']
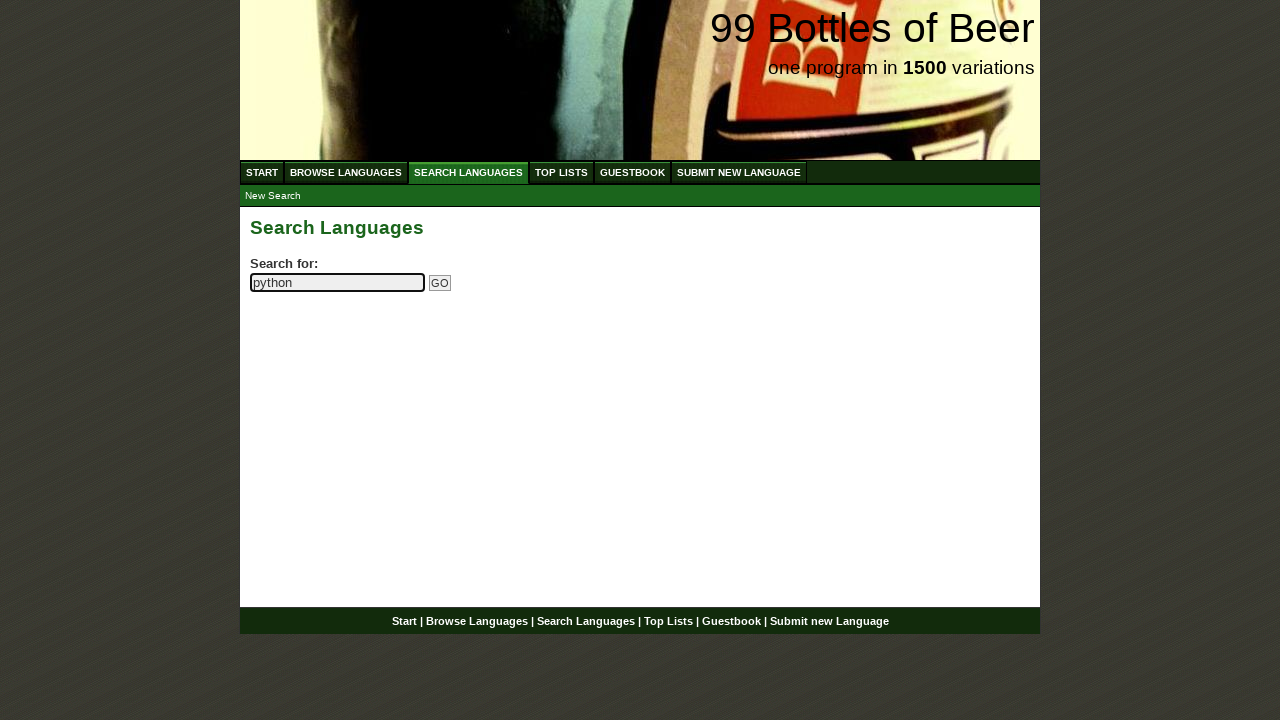

Clicked Go button to submit search at (440, 283) on input[name='submitsearch']
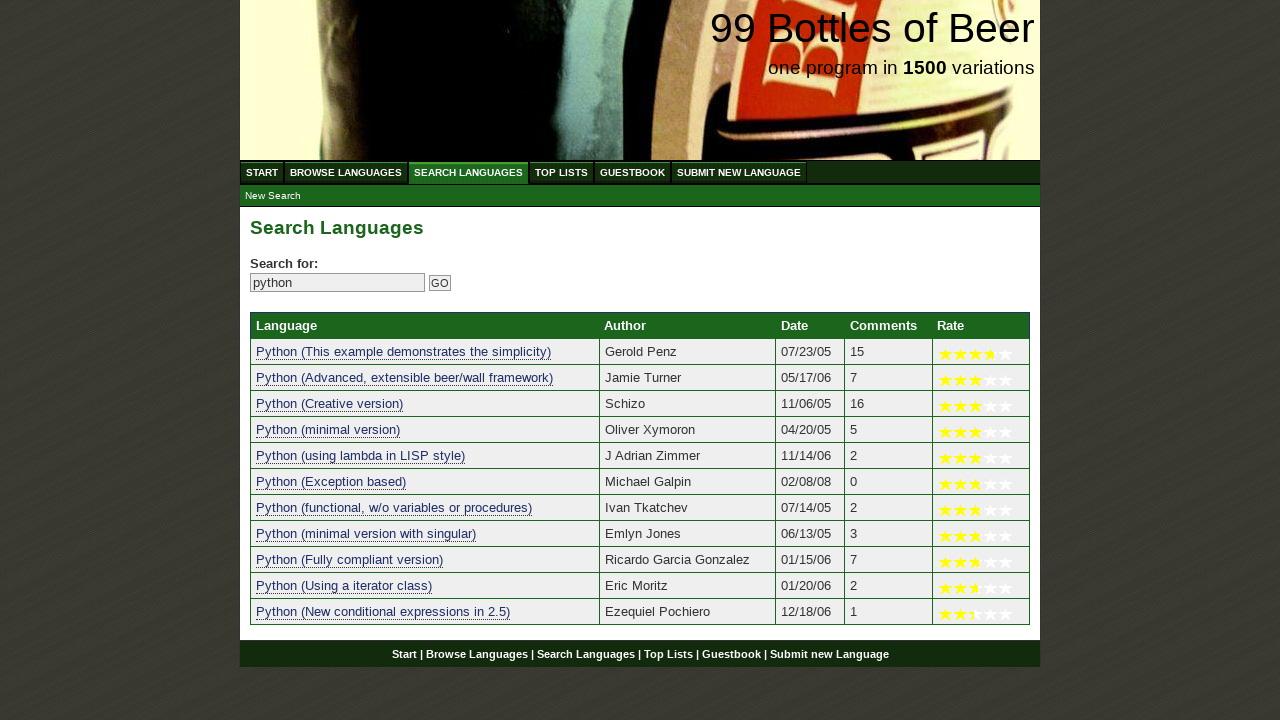

Results table loaded
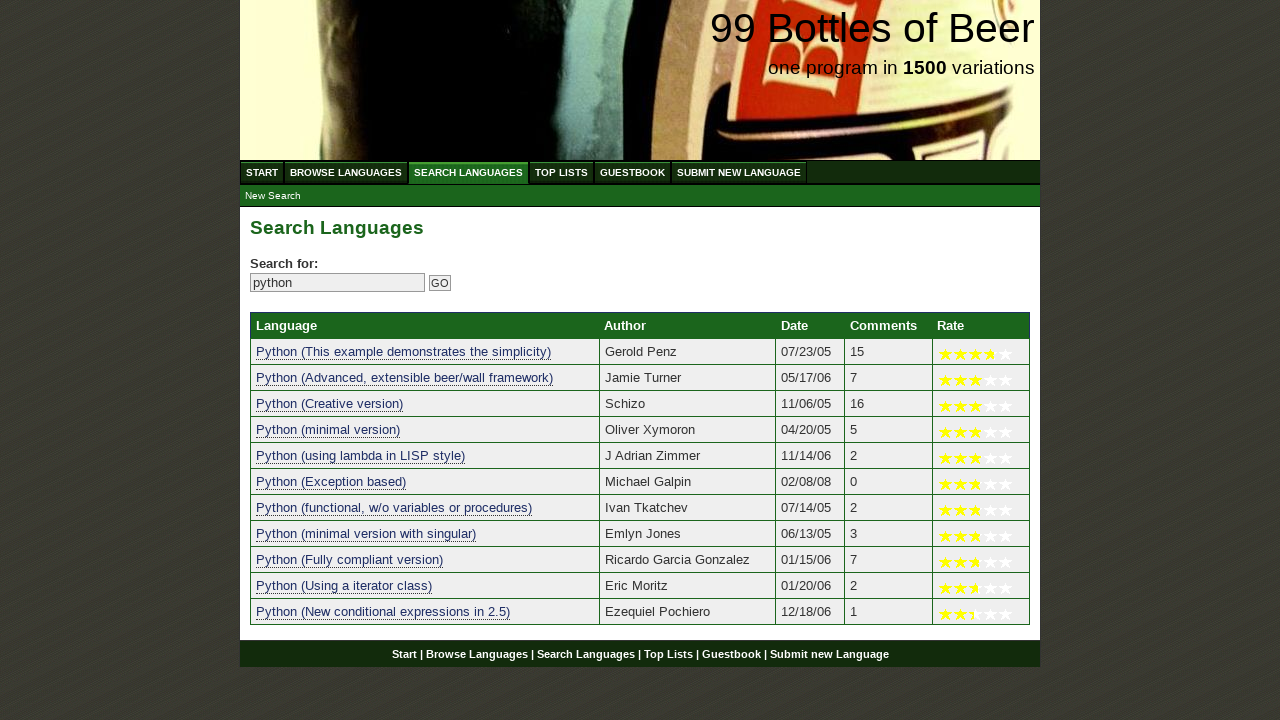

Verified 11 search results are displayed
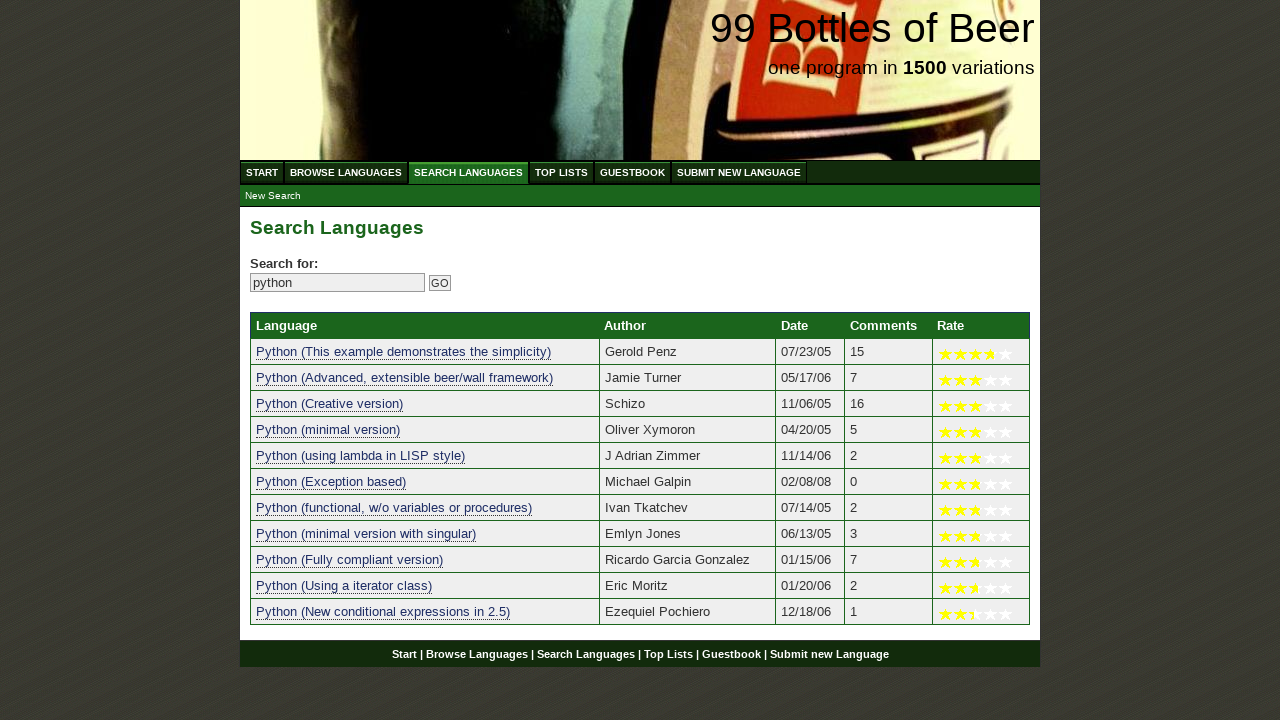

Verified result 1 contains 'python' in language name
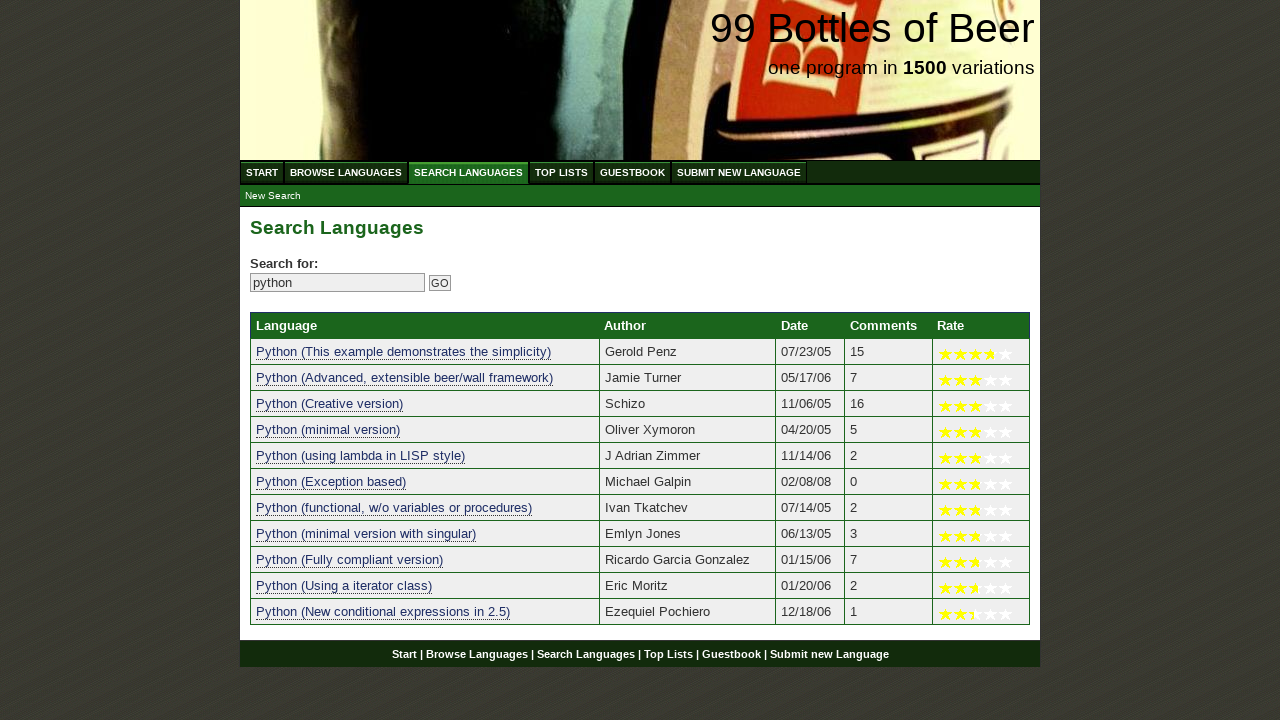

Verified result 2 contains 'python' in language name
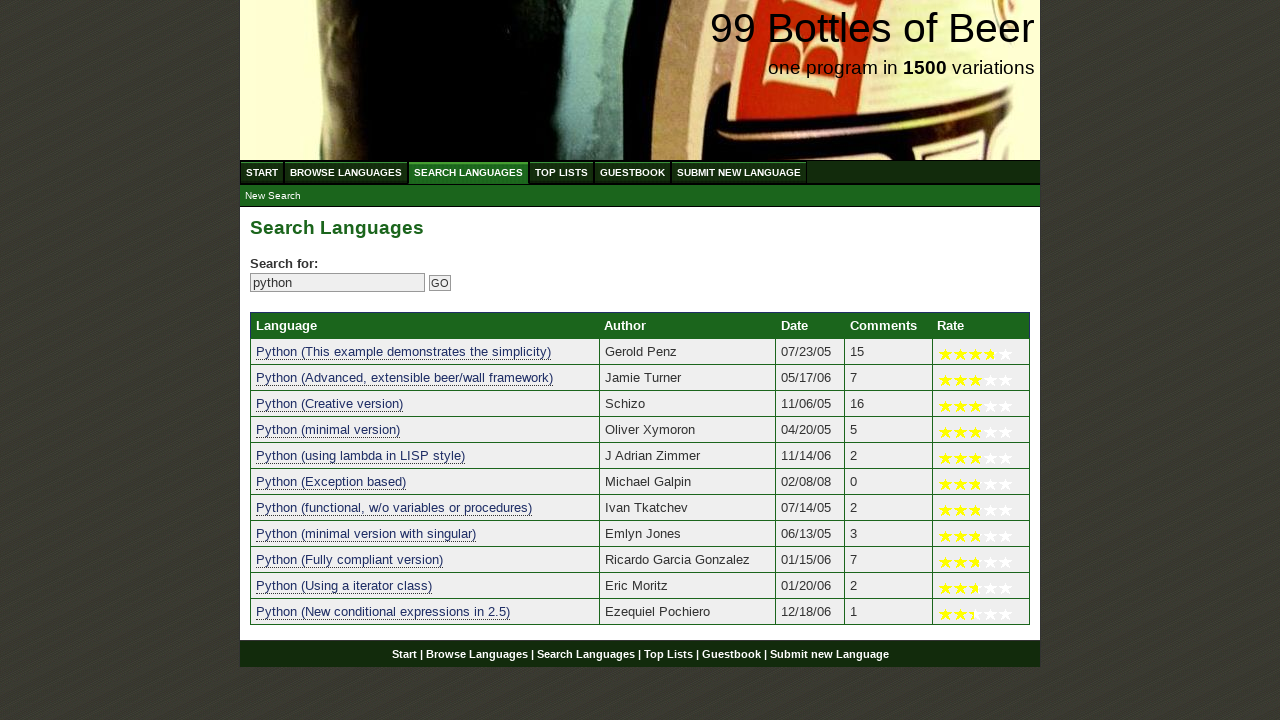

Verified result 3 contains 'python' in language name
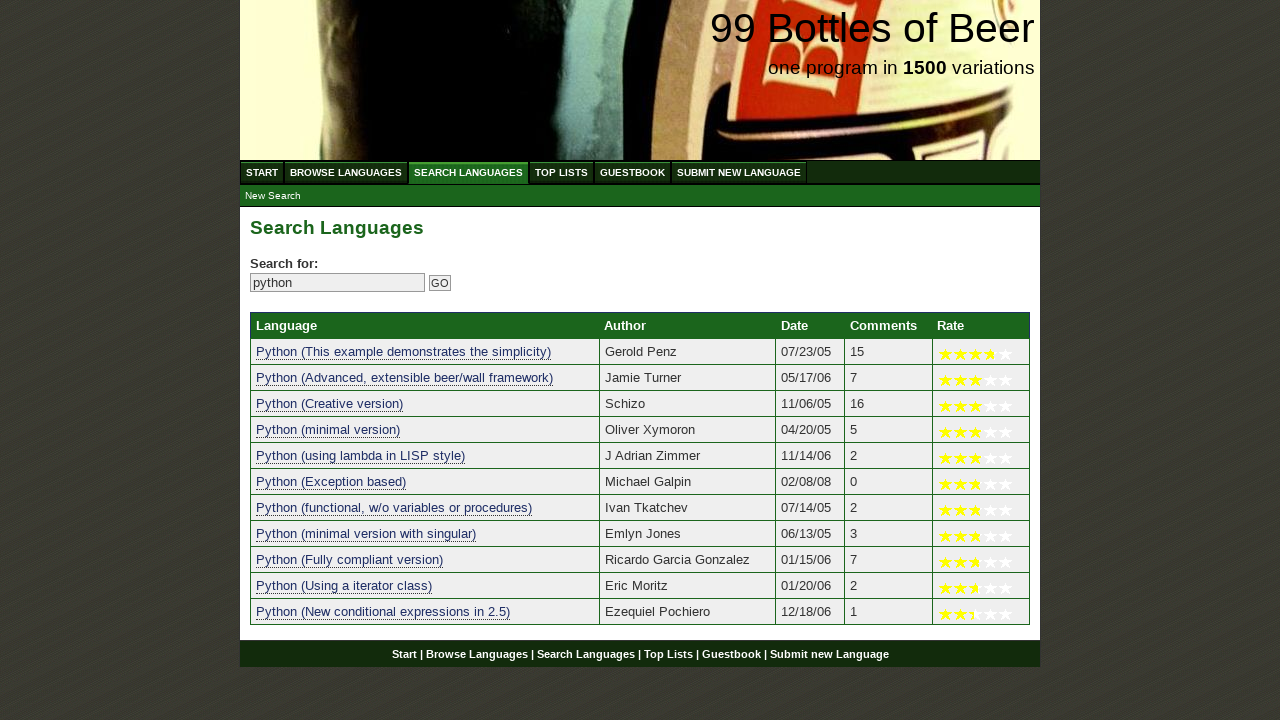

Verified result 4 contains 'python' in language name
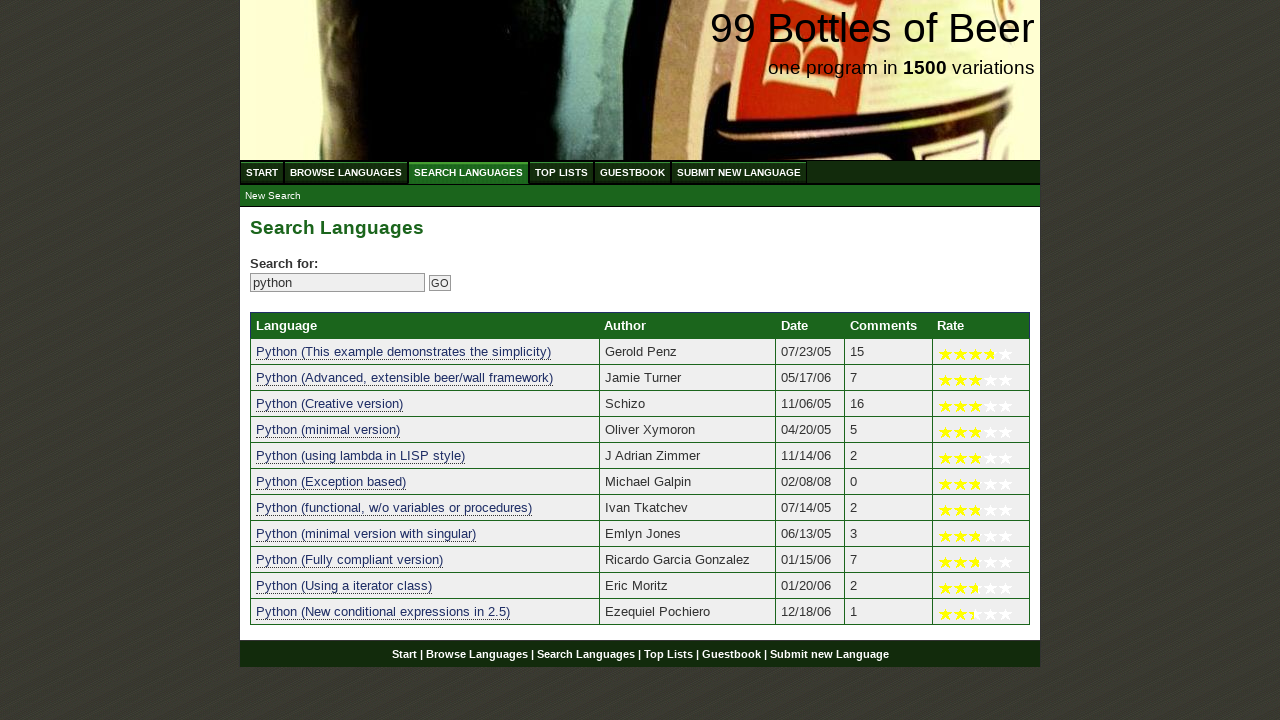

Verified result 5 contains 'python' in language name
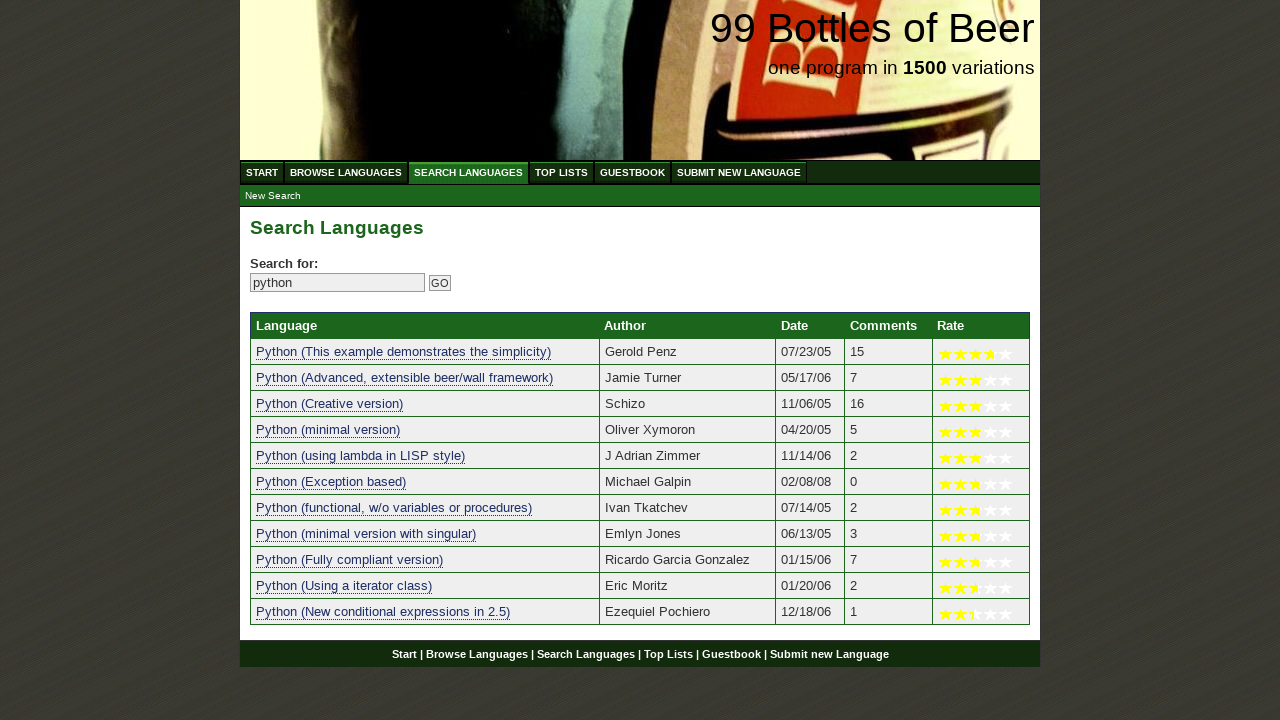

Verified result 6 contains 'python' in language name
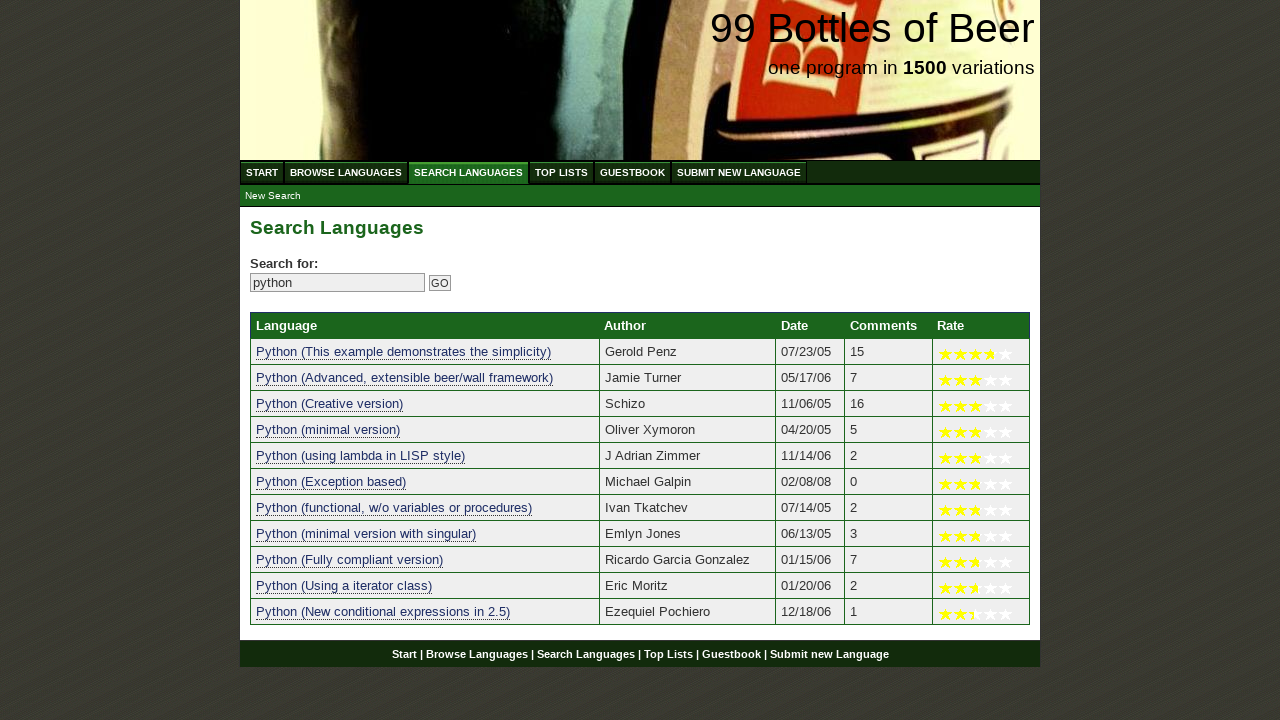

Verified result 7 contains 'python' in language name
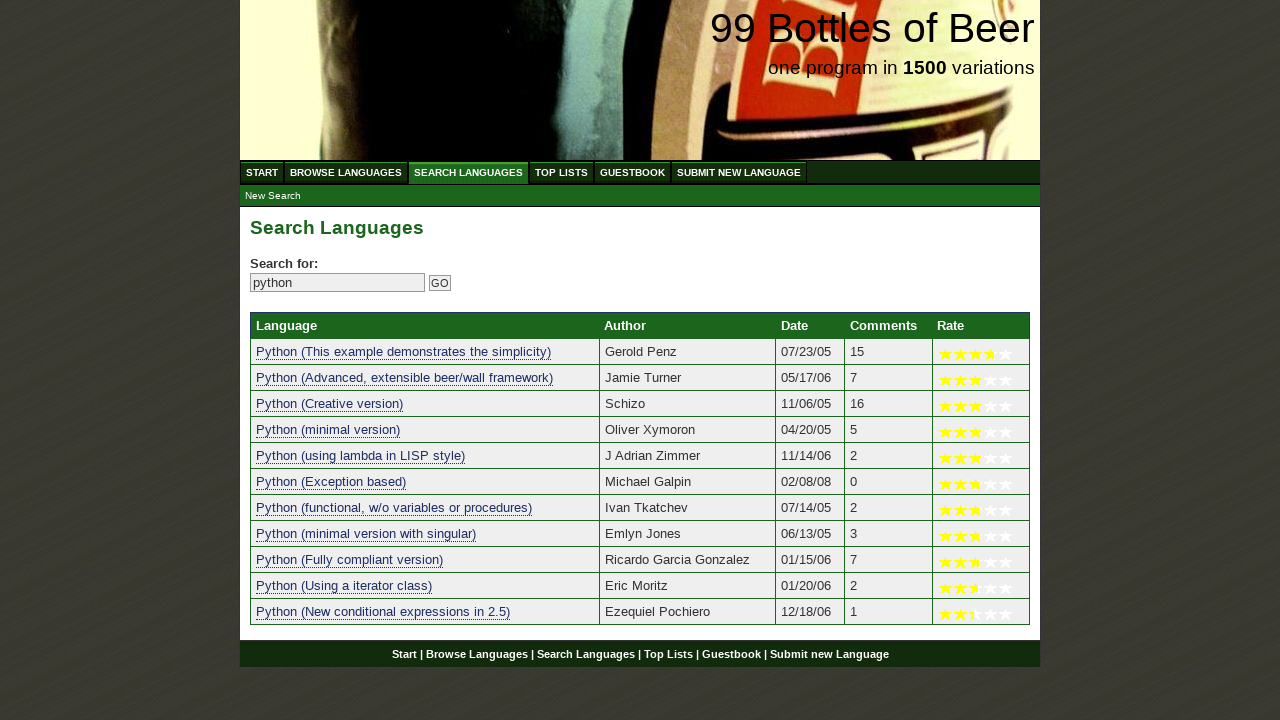

Verified result 8 contains 'python' in language name
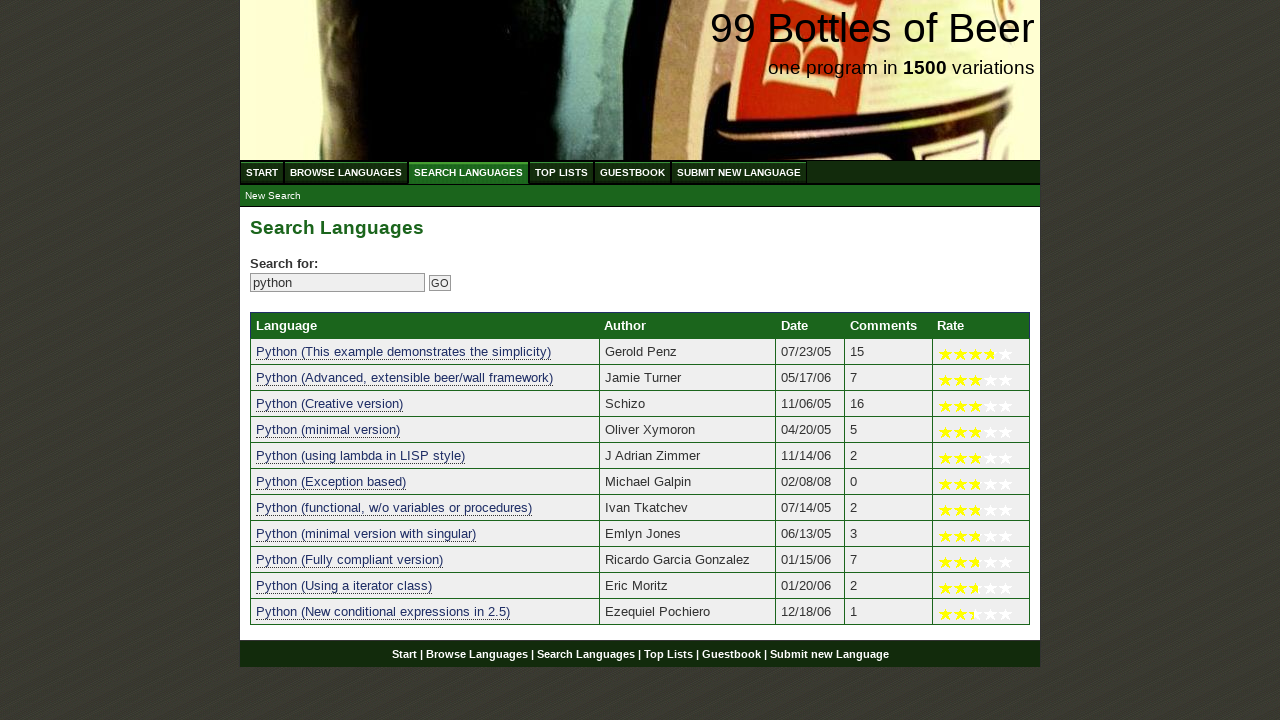

Verified result 9 contains 'python' in language name
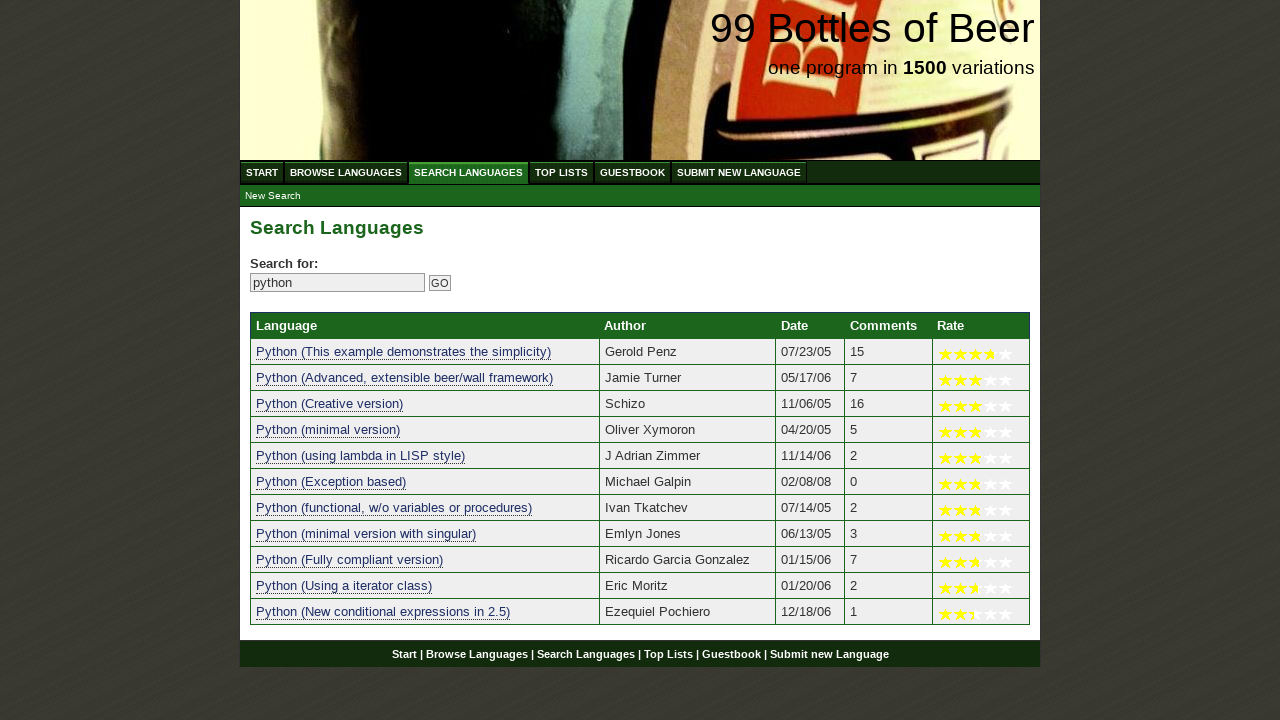

Verified result 10 contains 'python' in language name
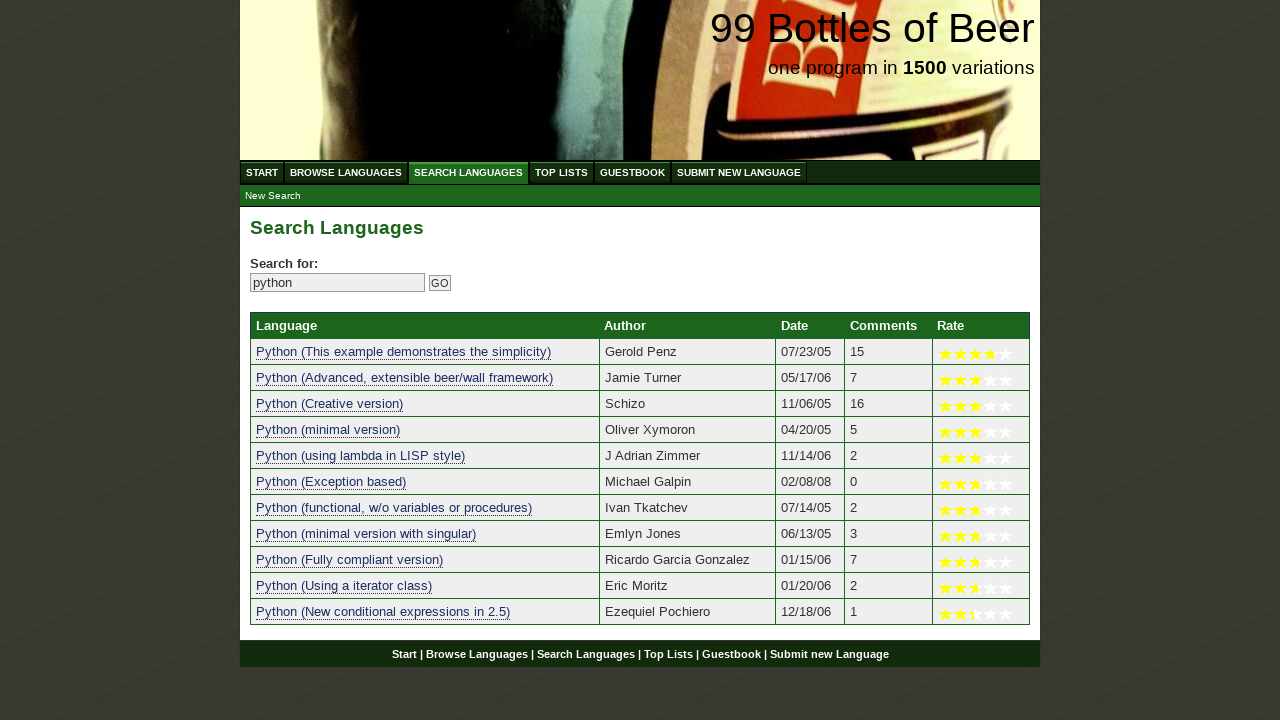

Verified result 11 contains 'python' in language name
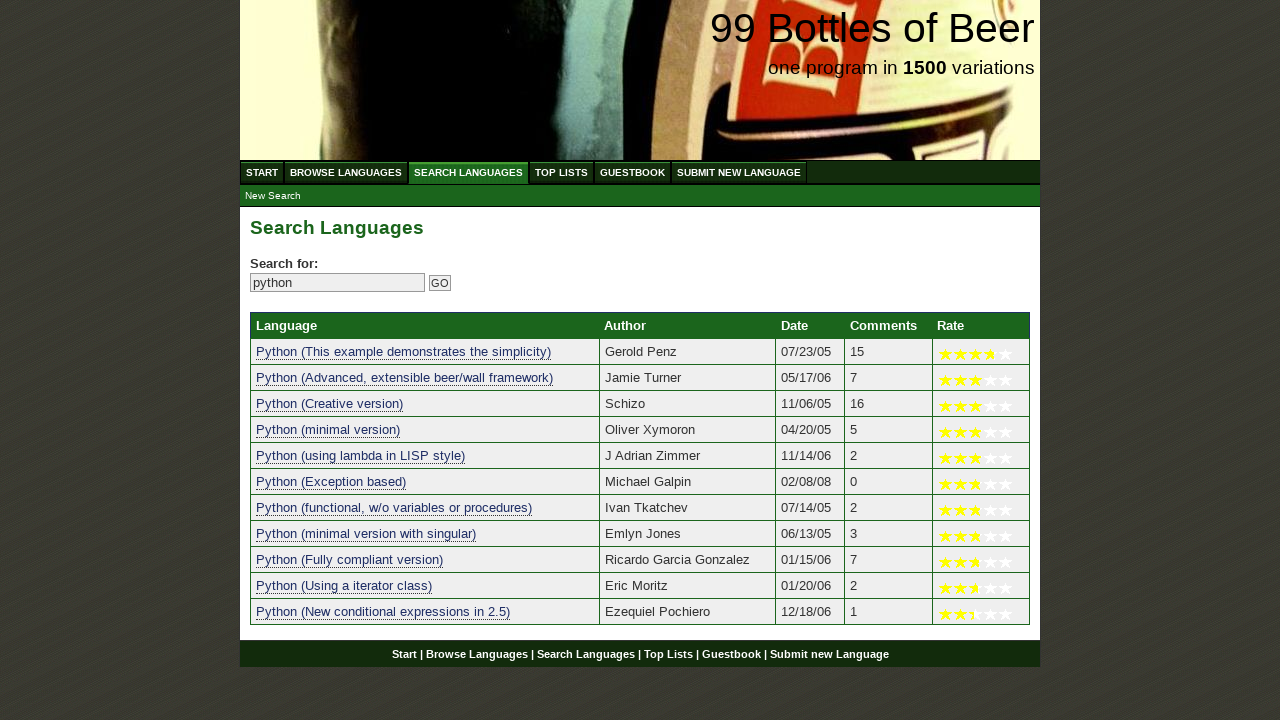

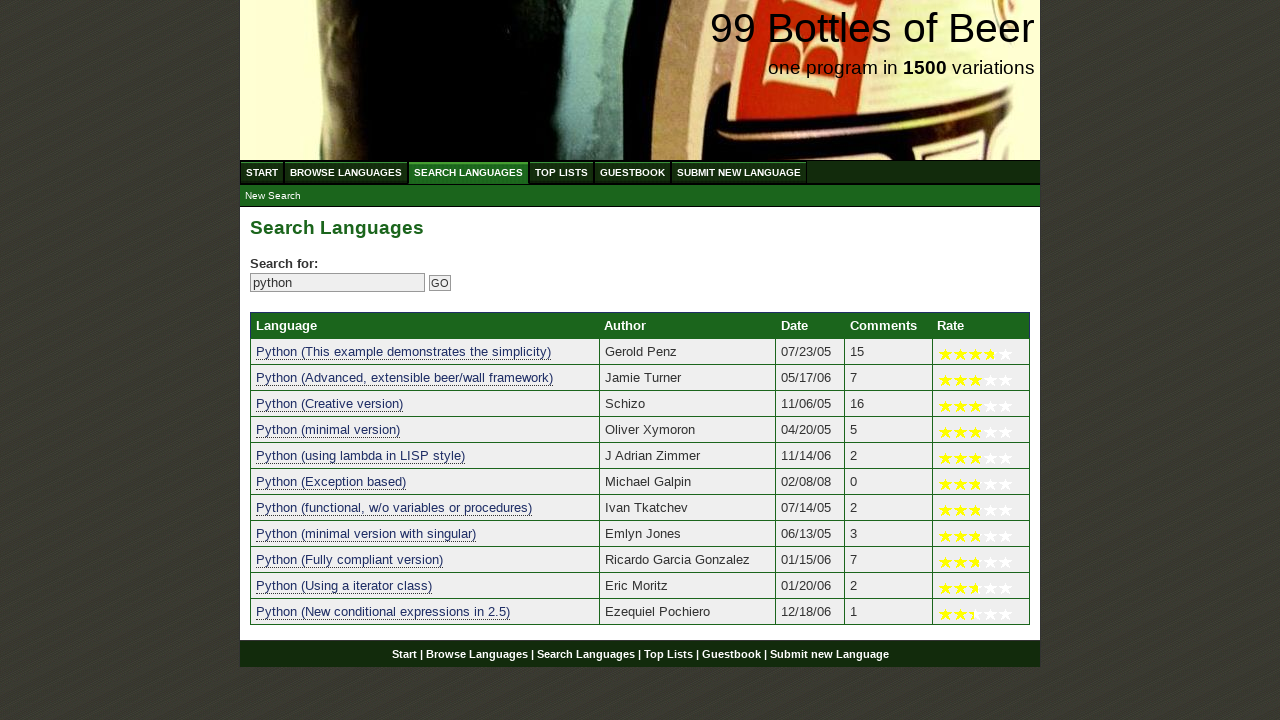